Performs a drag and drop action by dragging the source element to a target offset position

Starting URL: https://crossbrowsertesting.github.io/drag-and-drop

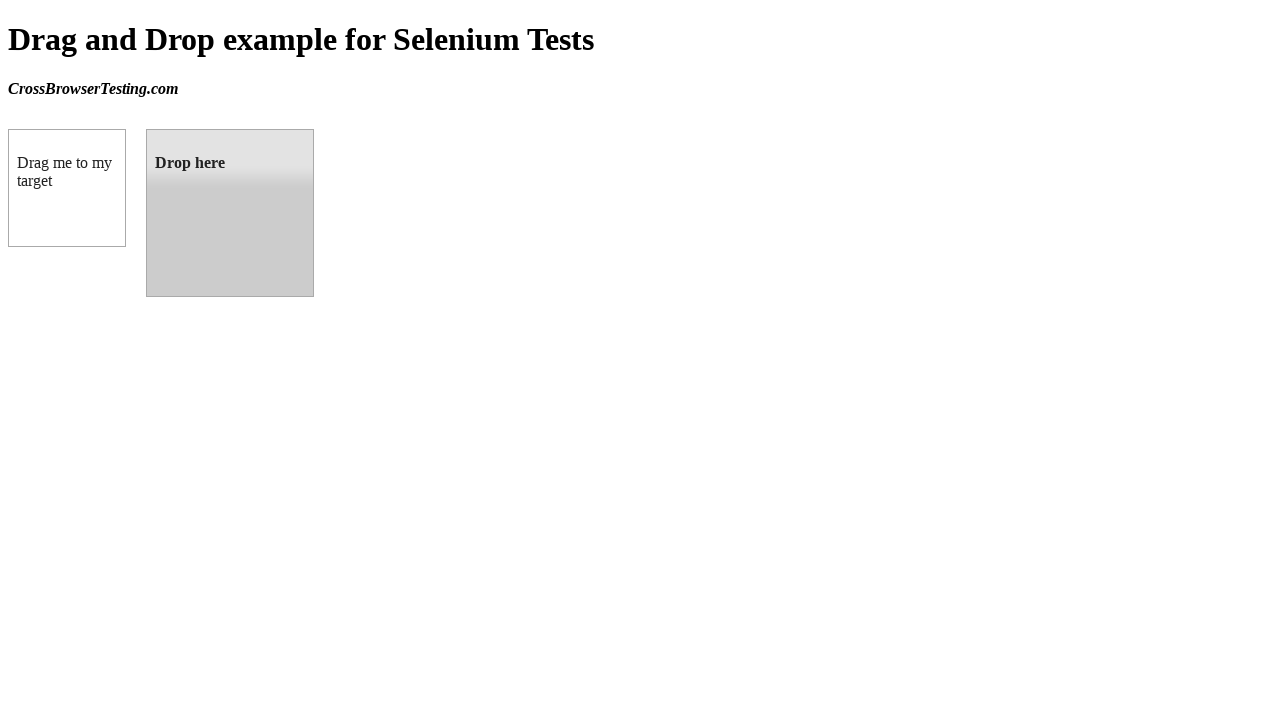

Located the draggable source element
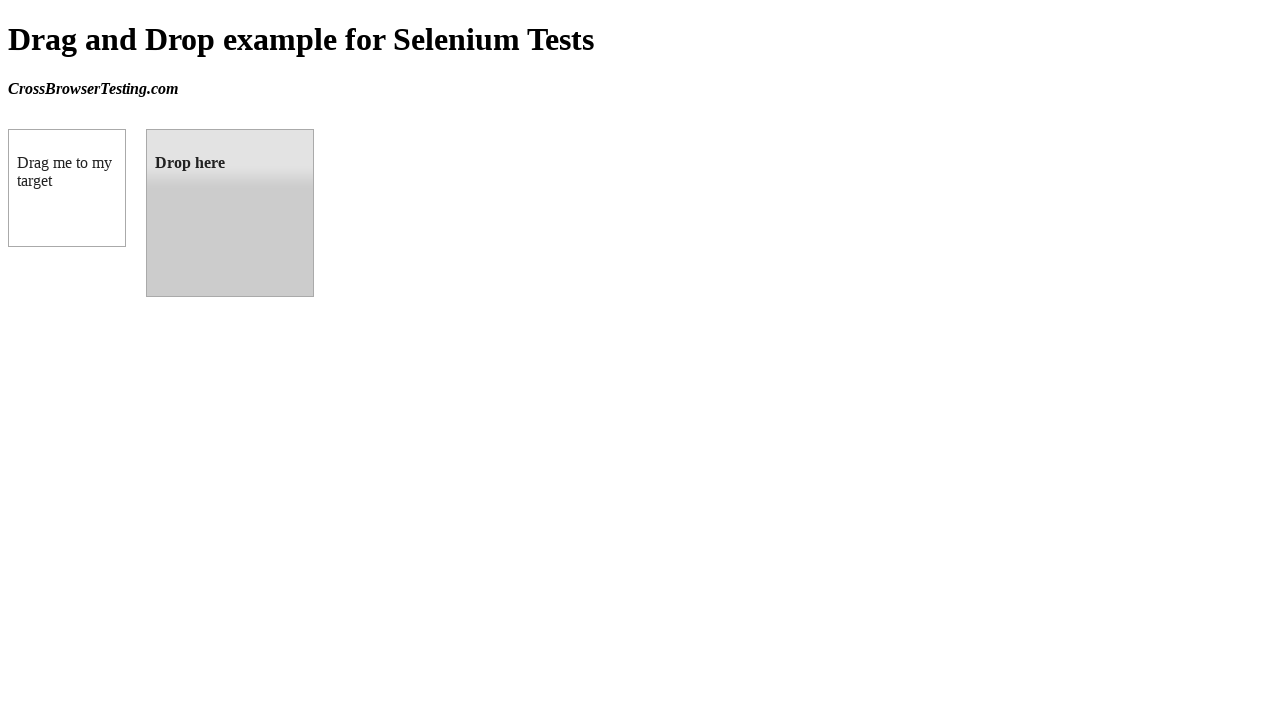

Located the droppable target element
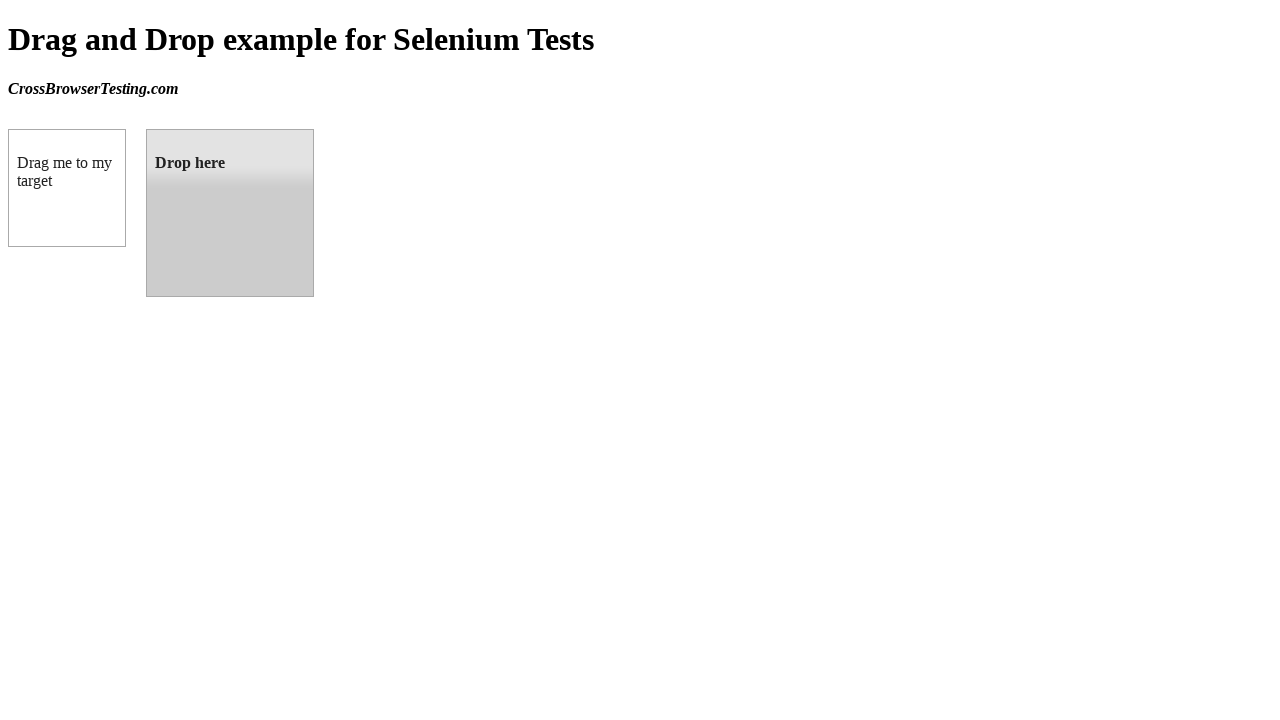

Retrieved bounding box of target element
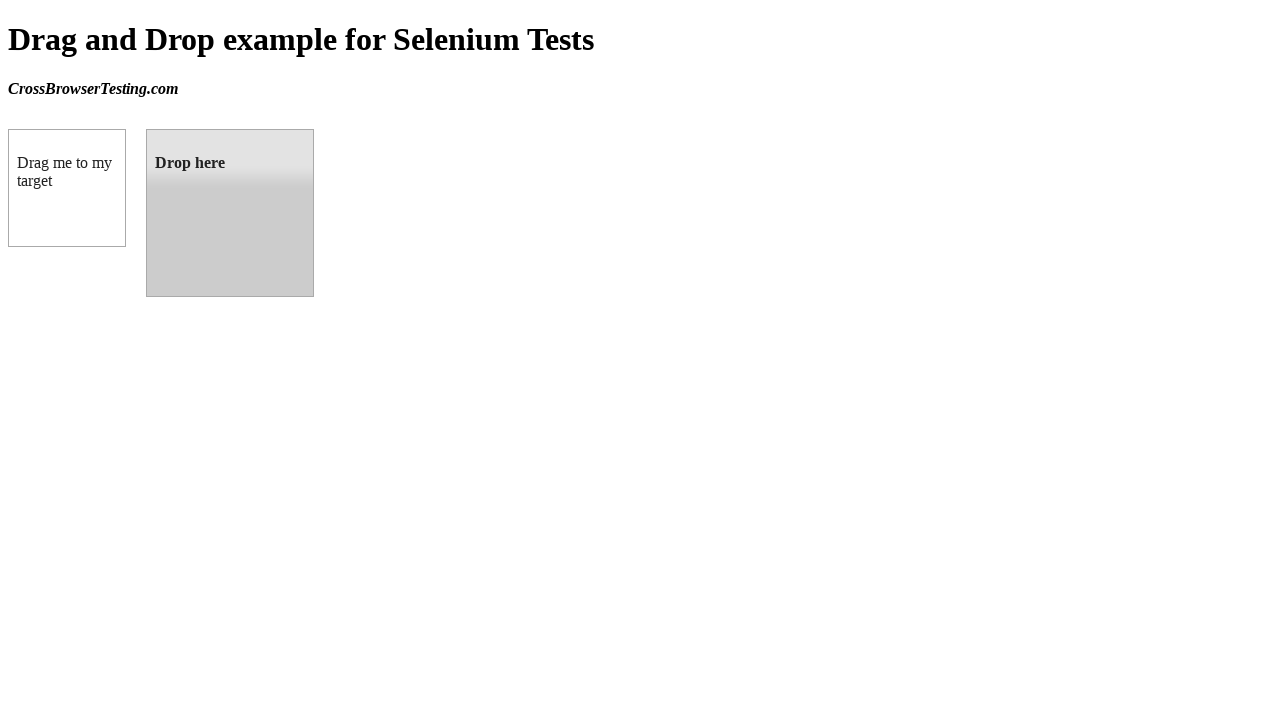

Performed drag and drop action from source to target element at (230, 213)
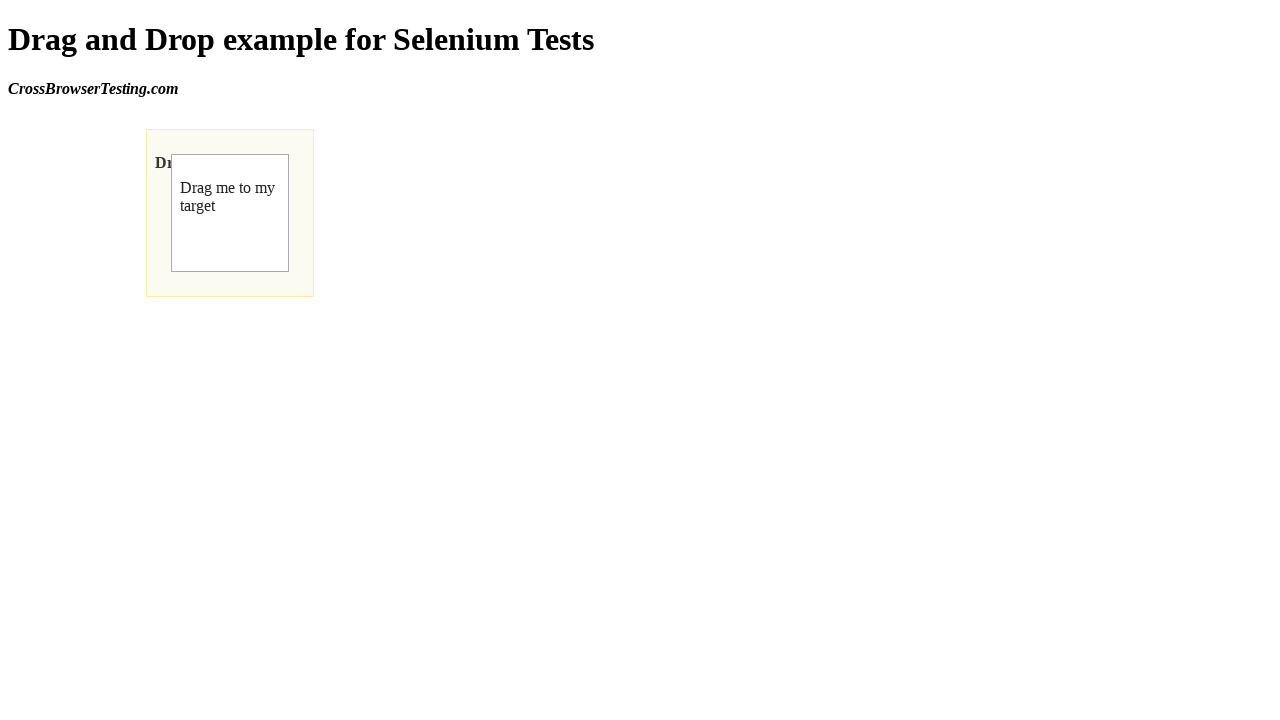

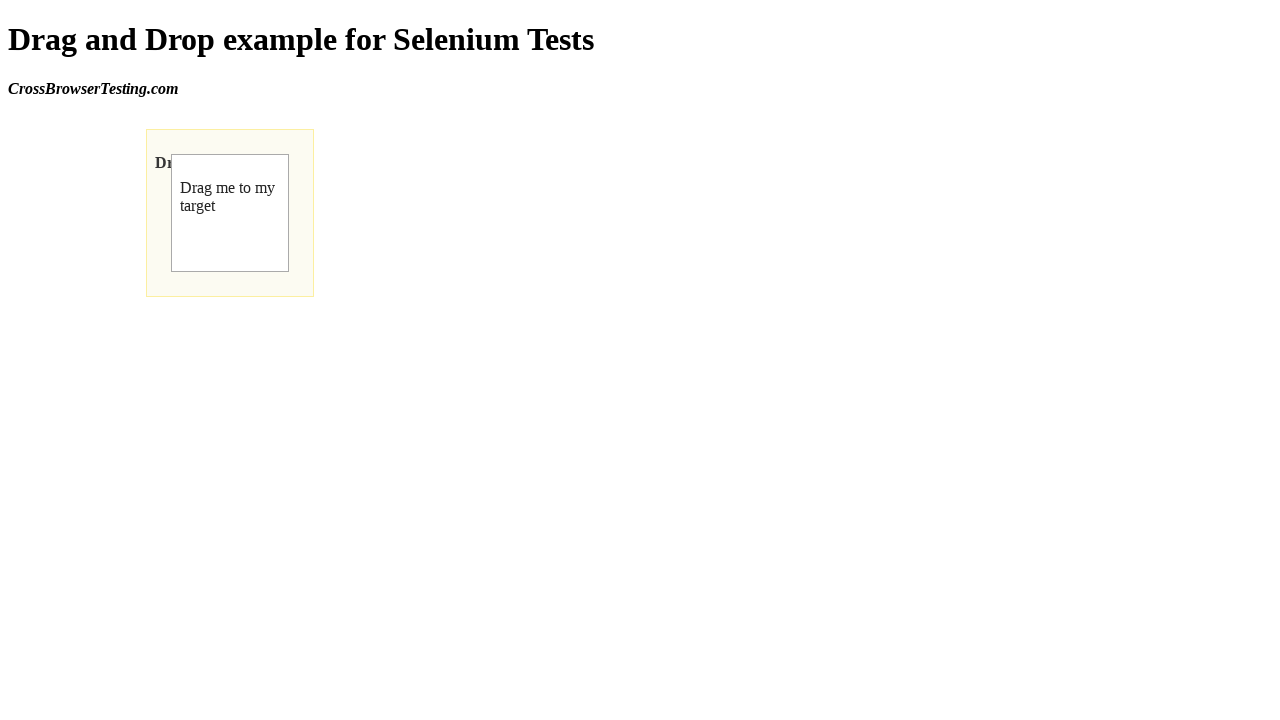